Tests clearing the completed state of all items by checking and then unchecking the toggle all checkbox.

Starting URL: https://demo.playwright.dev/todomvc

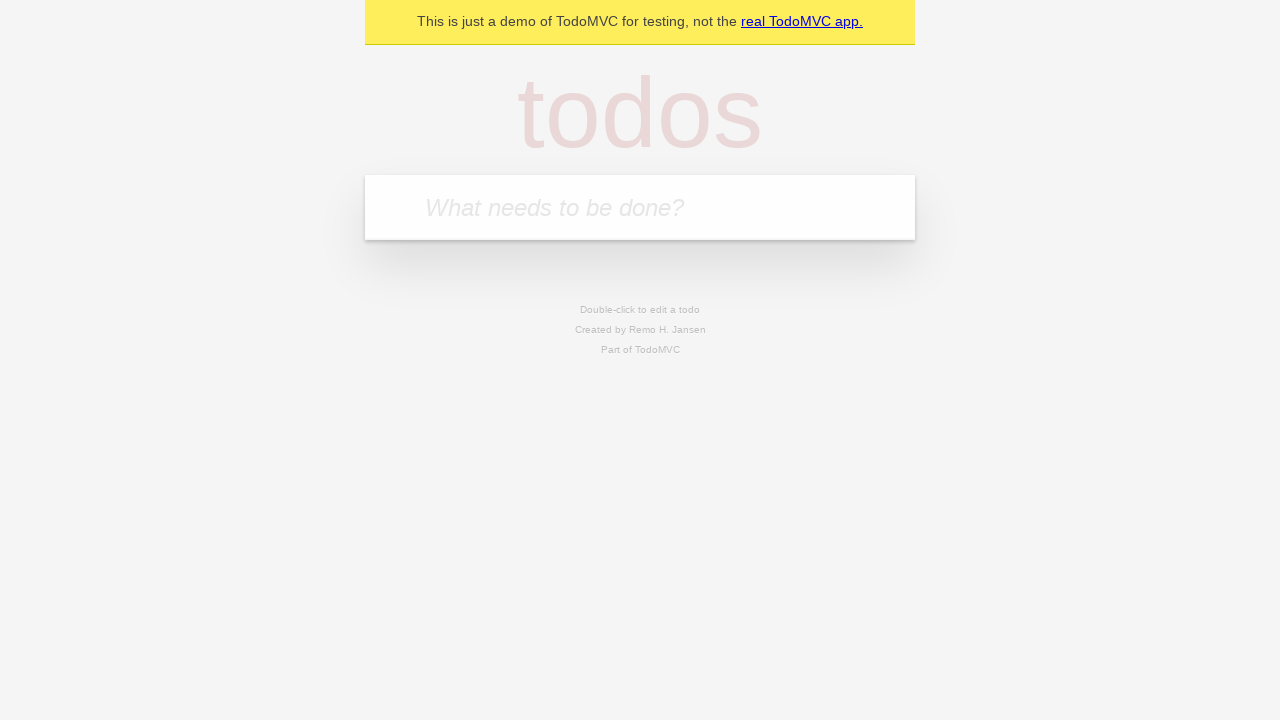

Filled todo input with 'buy some cheese' on internal:attr=[placeholder="What needs to be done?"i]
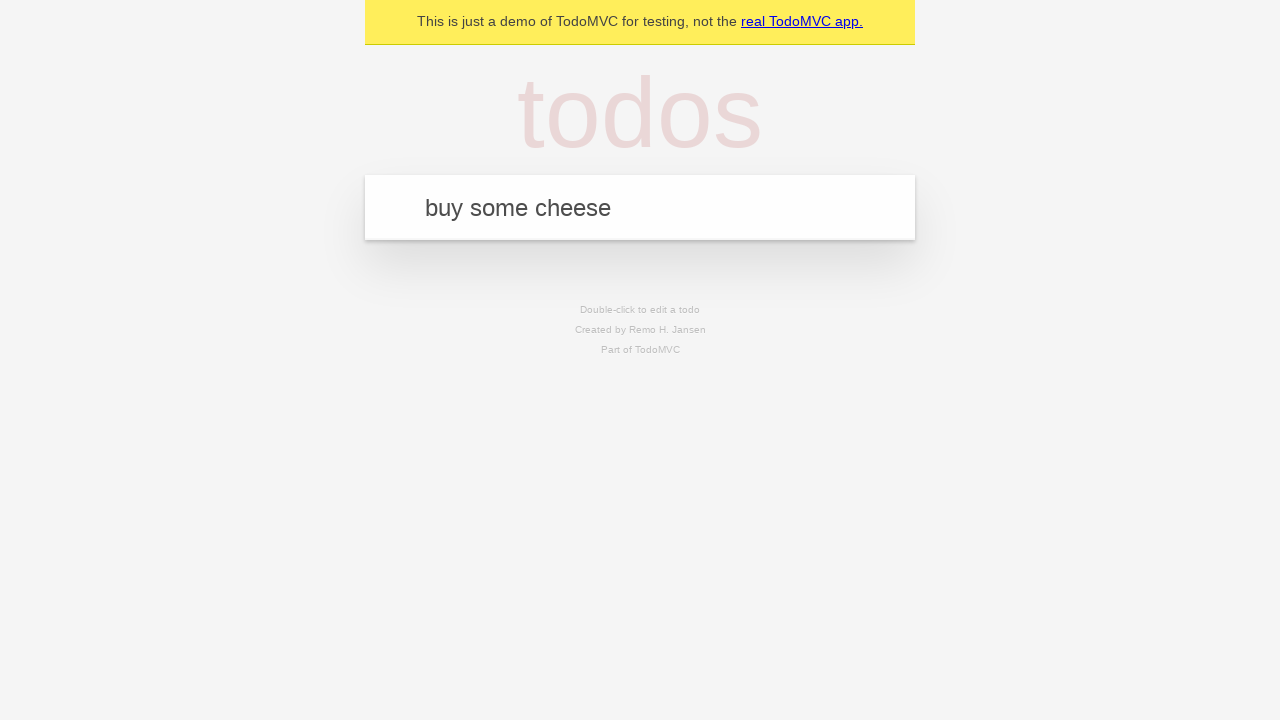

Pressed Enter to add first todo item on internal:attr=[placeholder="What needs to be done?"i]
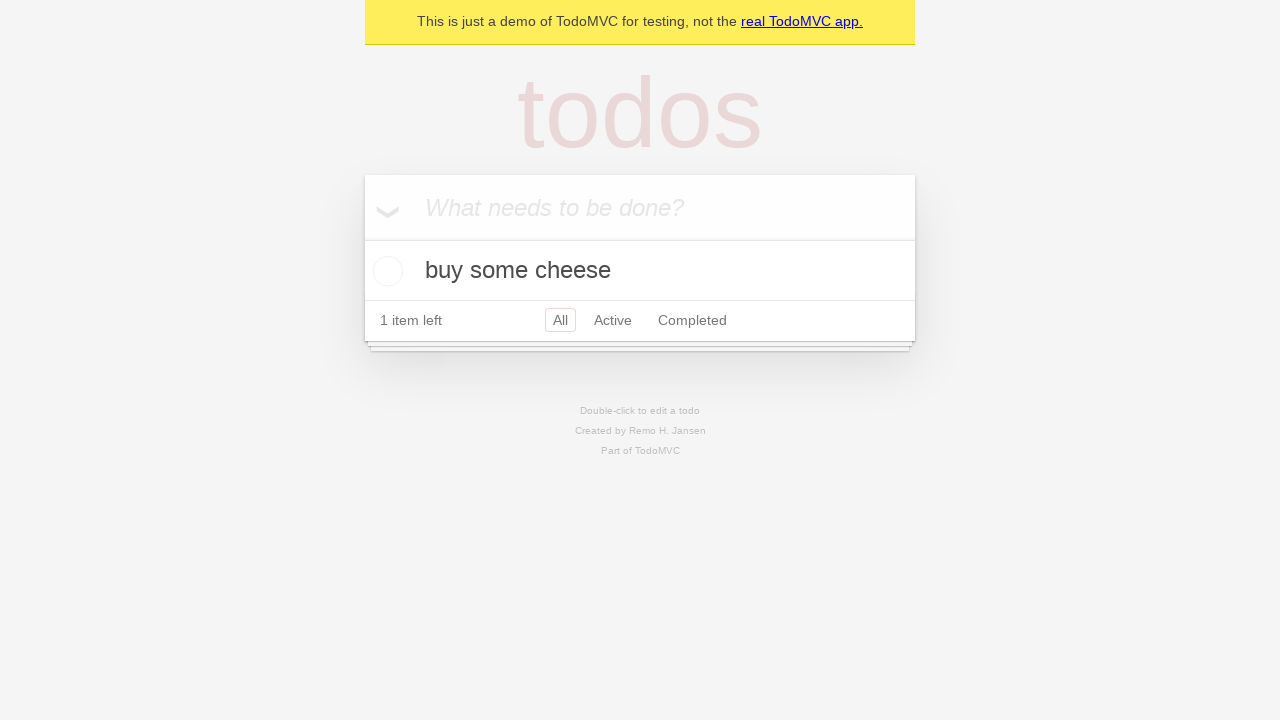

Filled todo input with 'feed the cat' on internal:attr=[placeholder="What needs to be done?"i]
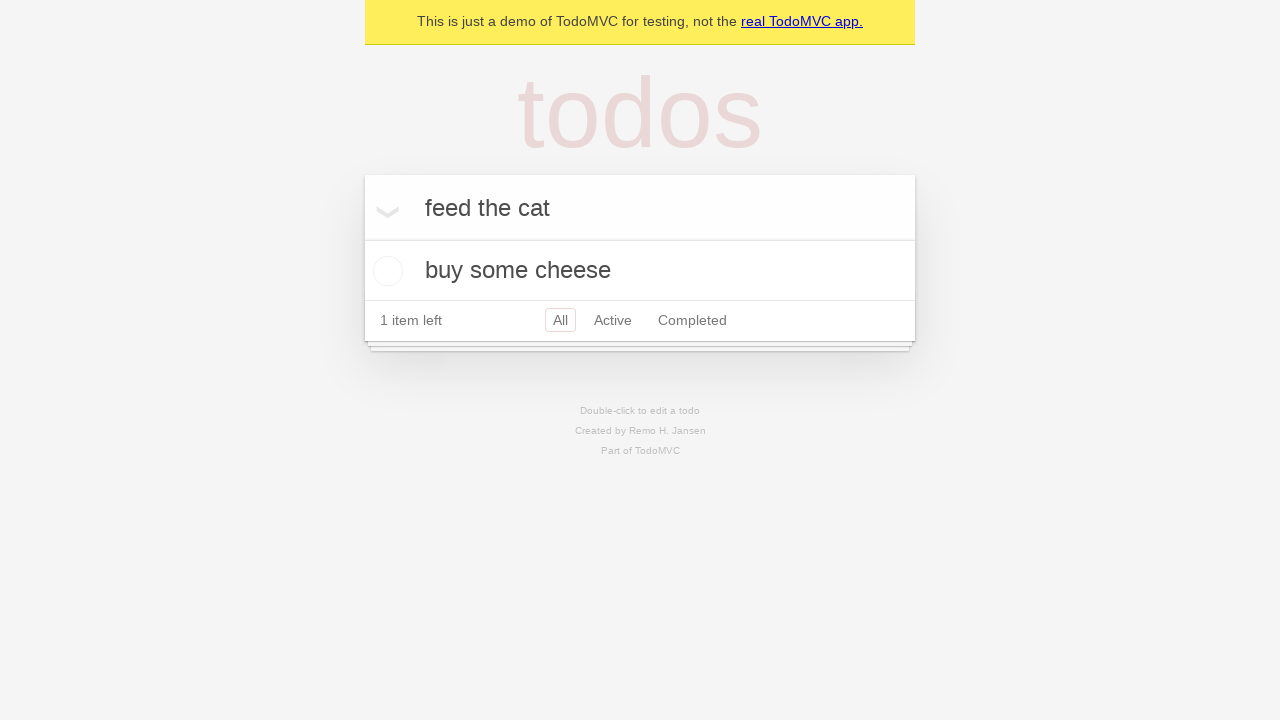

Pressed Enter to add second todo item on internal:attr=[placeholder="What needs to be done?"i]
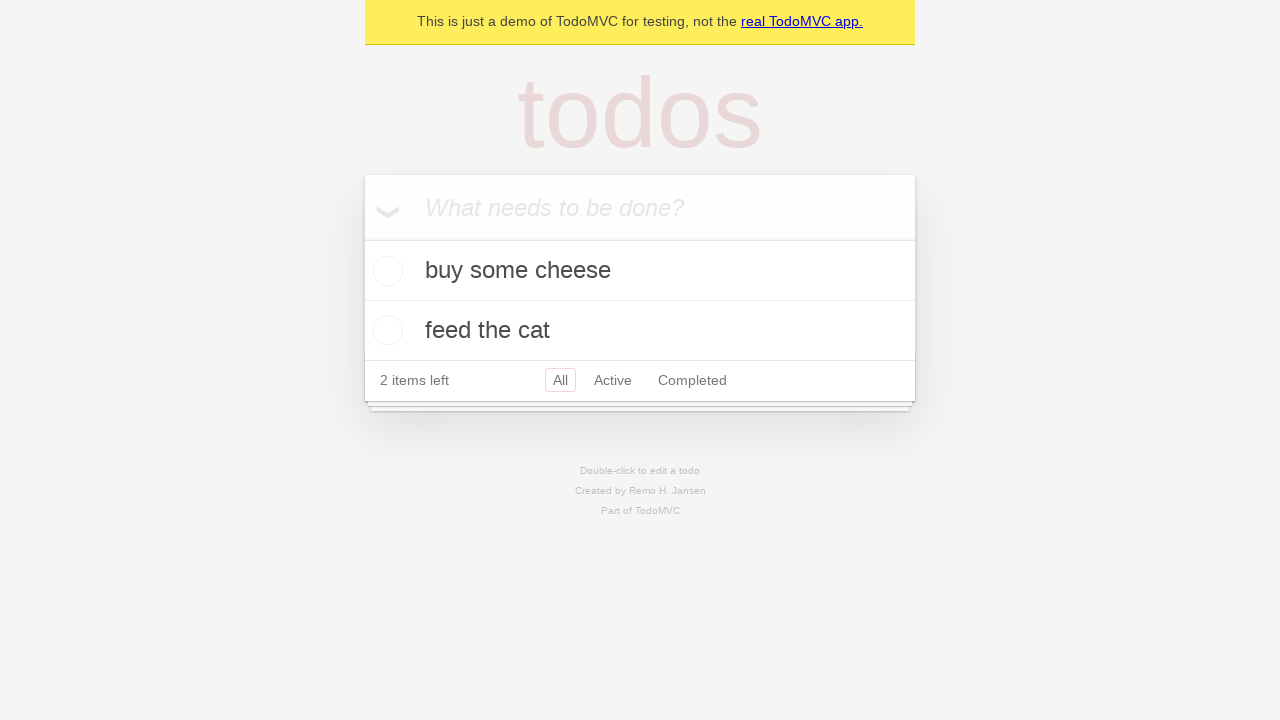

Filled todo input with 'book a doctors appointment' on internal:attr=[placeholder="What needs to be done?"i]
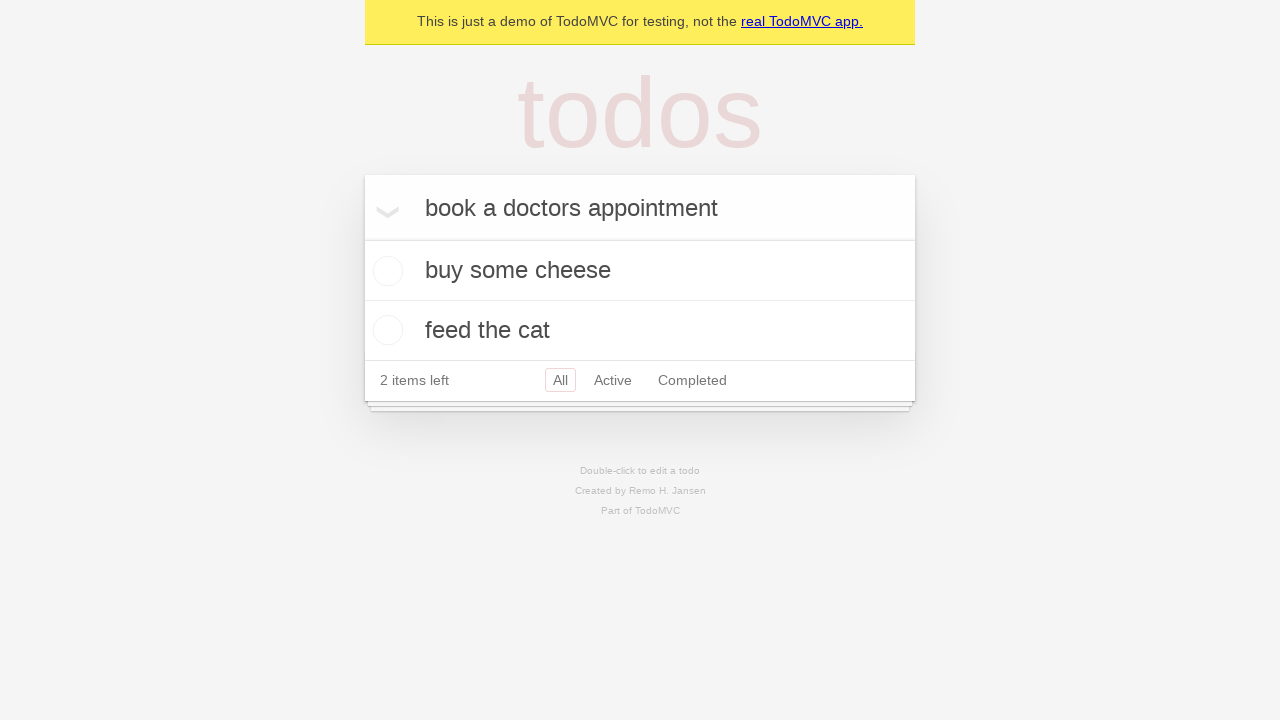

Pressed Enter to add third todo item on internal:attr=[placeholder="What needs to be done?"i]
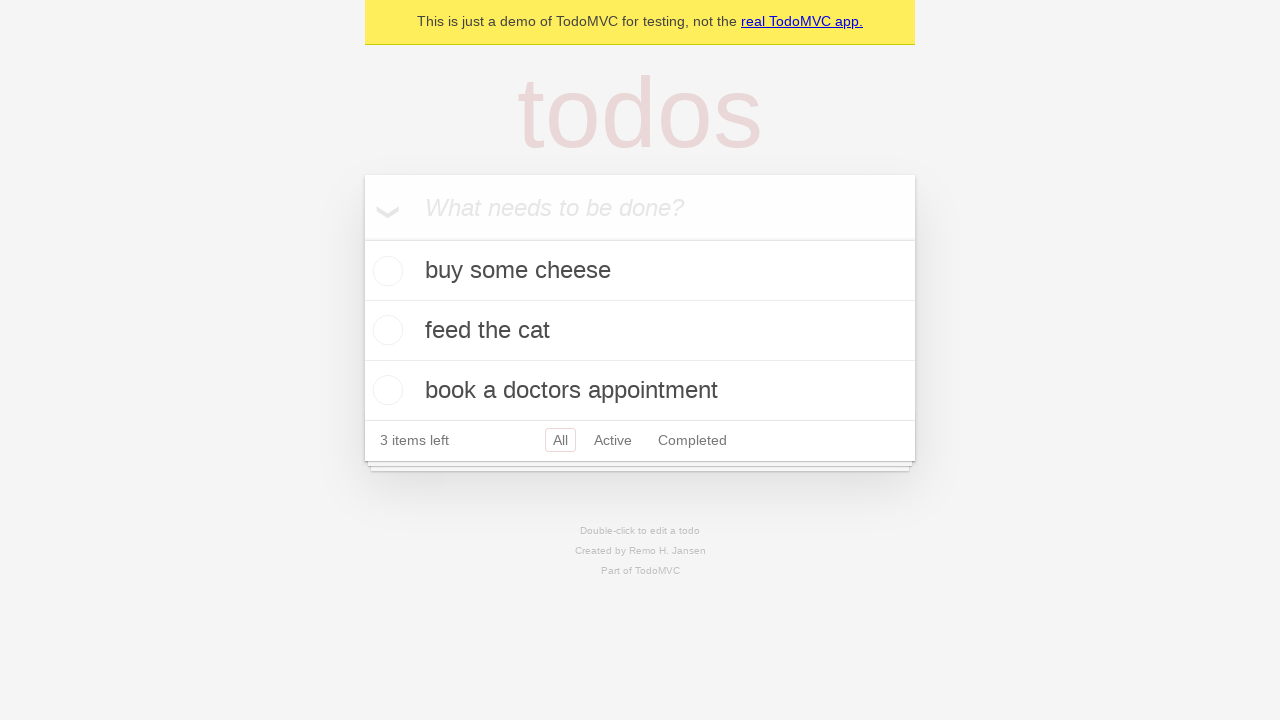

Clicked 'Mark all as complete' checkbox to check all items at (362, 238) on internal:label="Mark all as complete"i
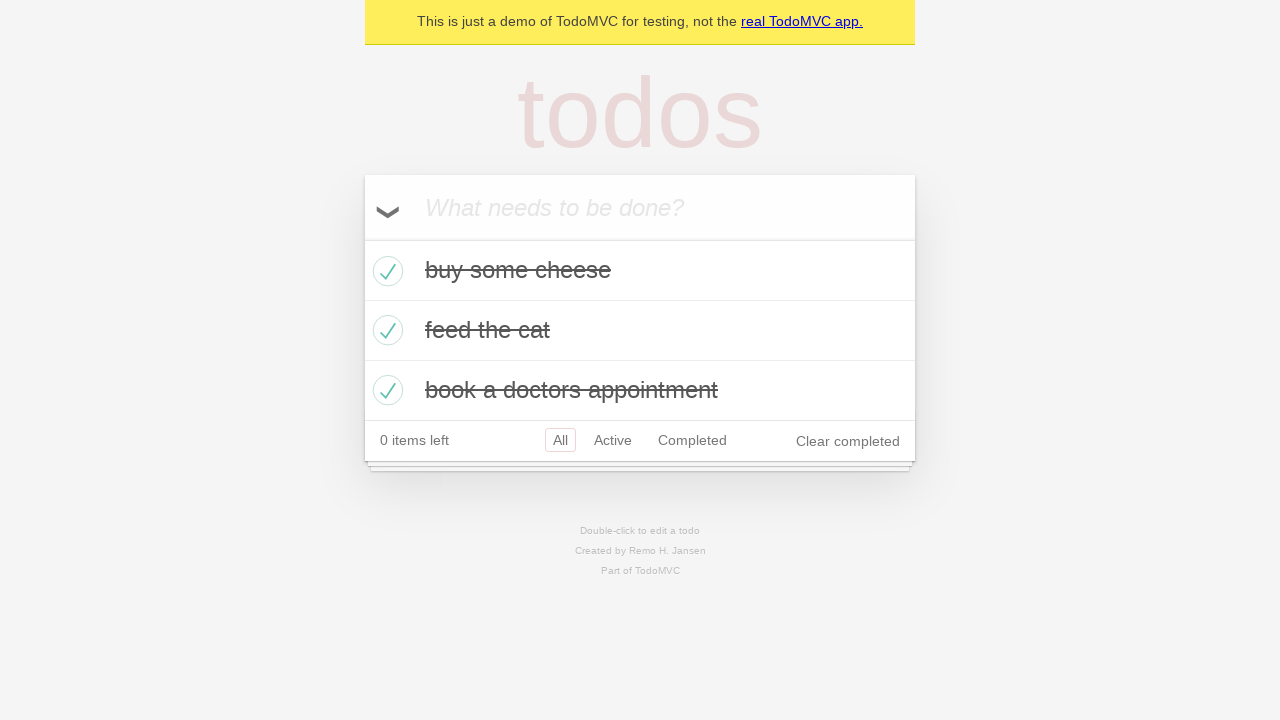

Clicked 'Mark all as complete' checkbox to uncheck all items at (362, 238) on internal:label="Mark all as complete"i
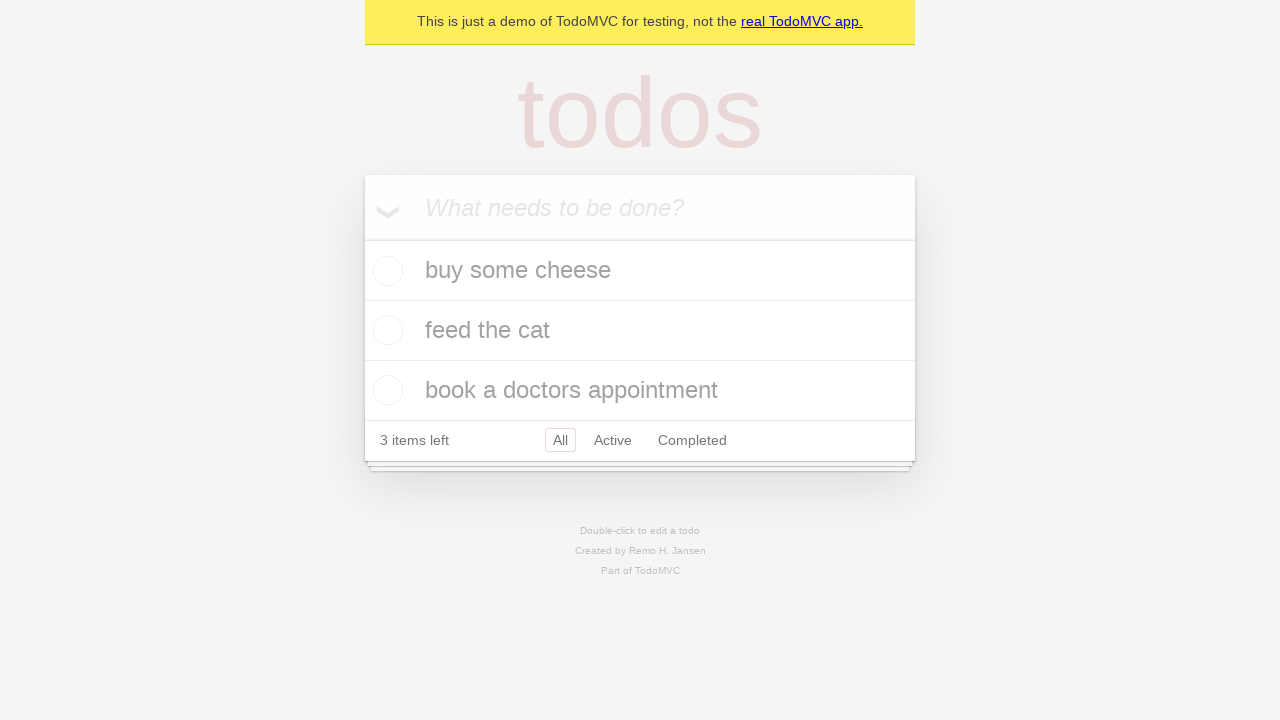

Waited for todo items to load after clearing completed state
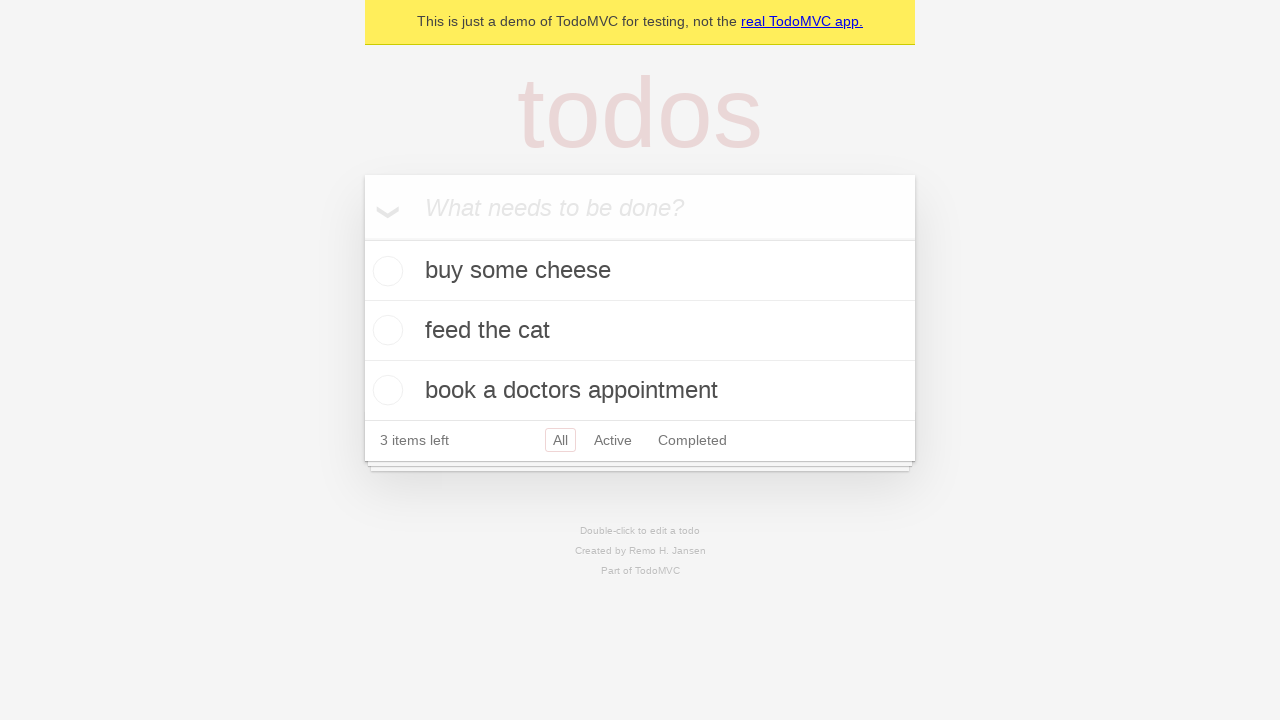

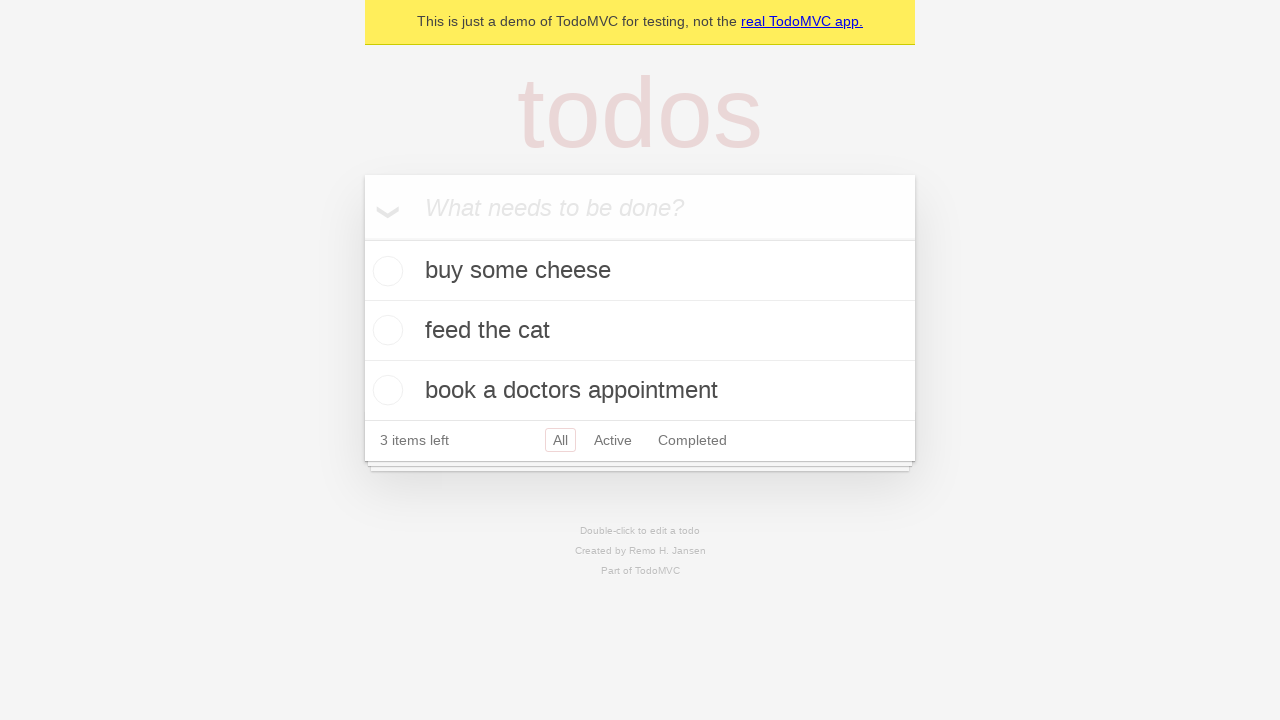